Opens a browser, maximizes the window, and navigates to the Selenium official website to verify basic browser automation setup.

Starting URL: https://www.selenium.dev/

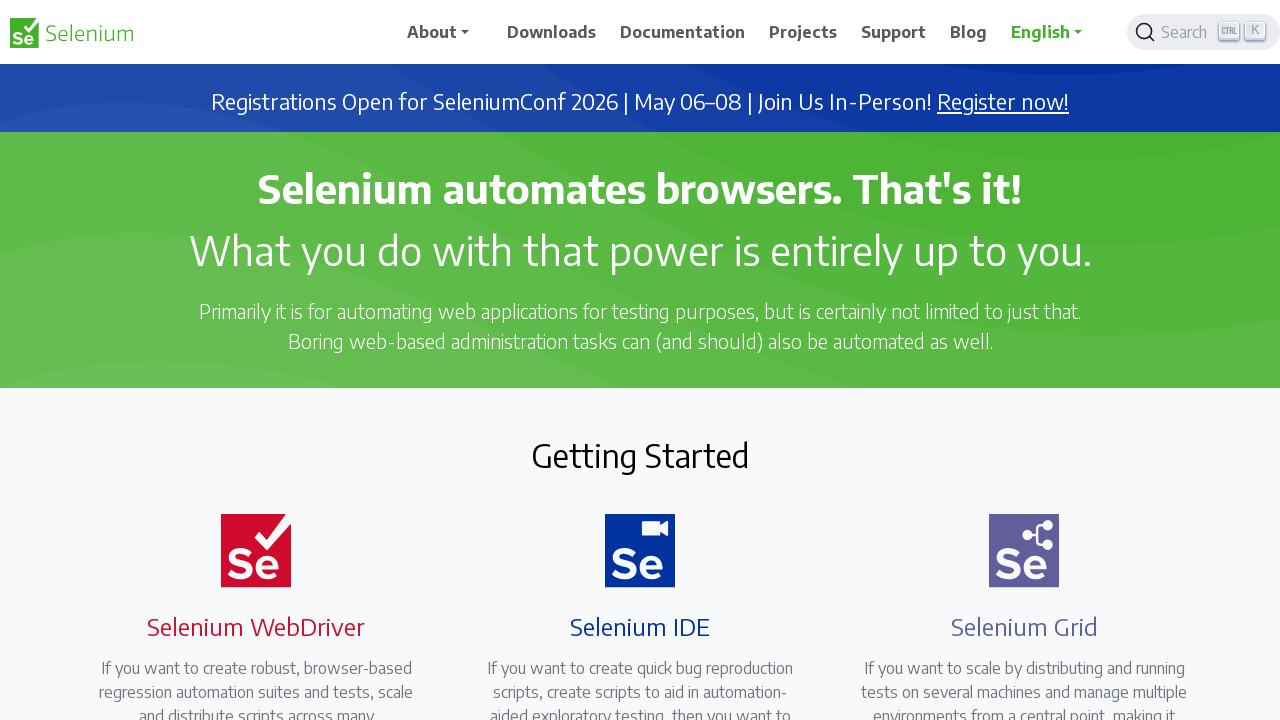

Set browser window to 1920x1080 resolution
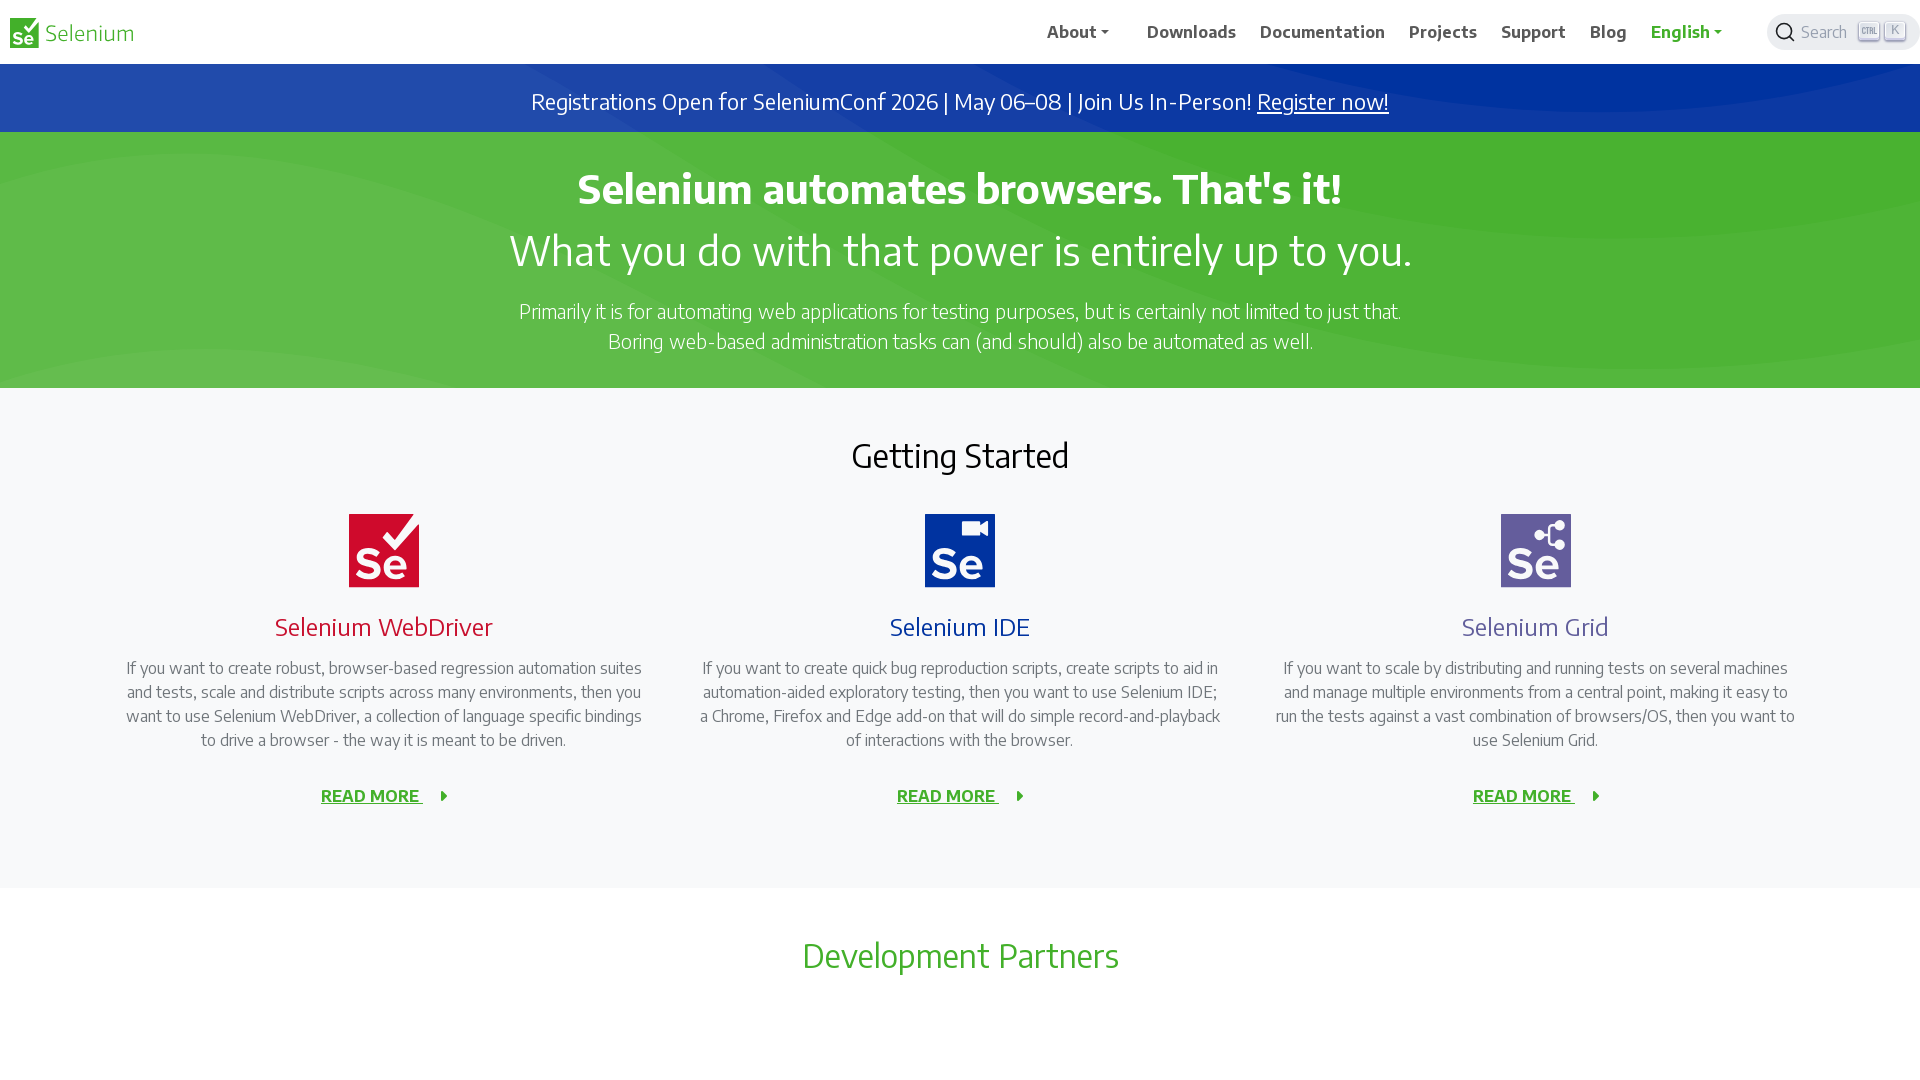

Page fully loaded - DOM content ready
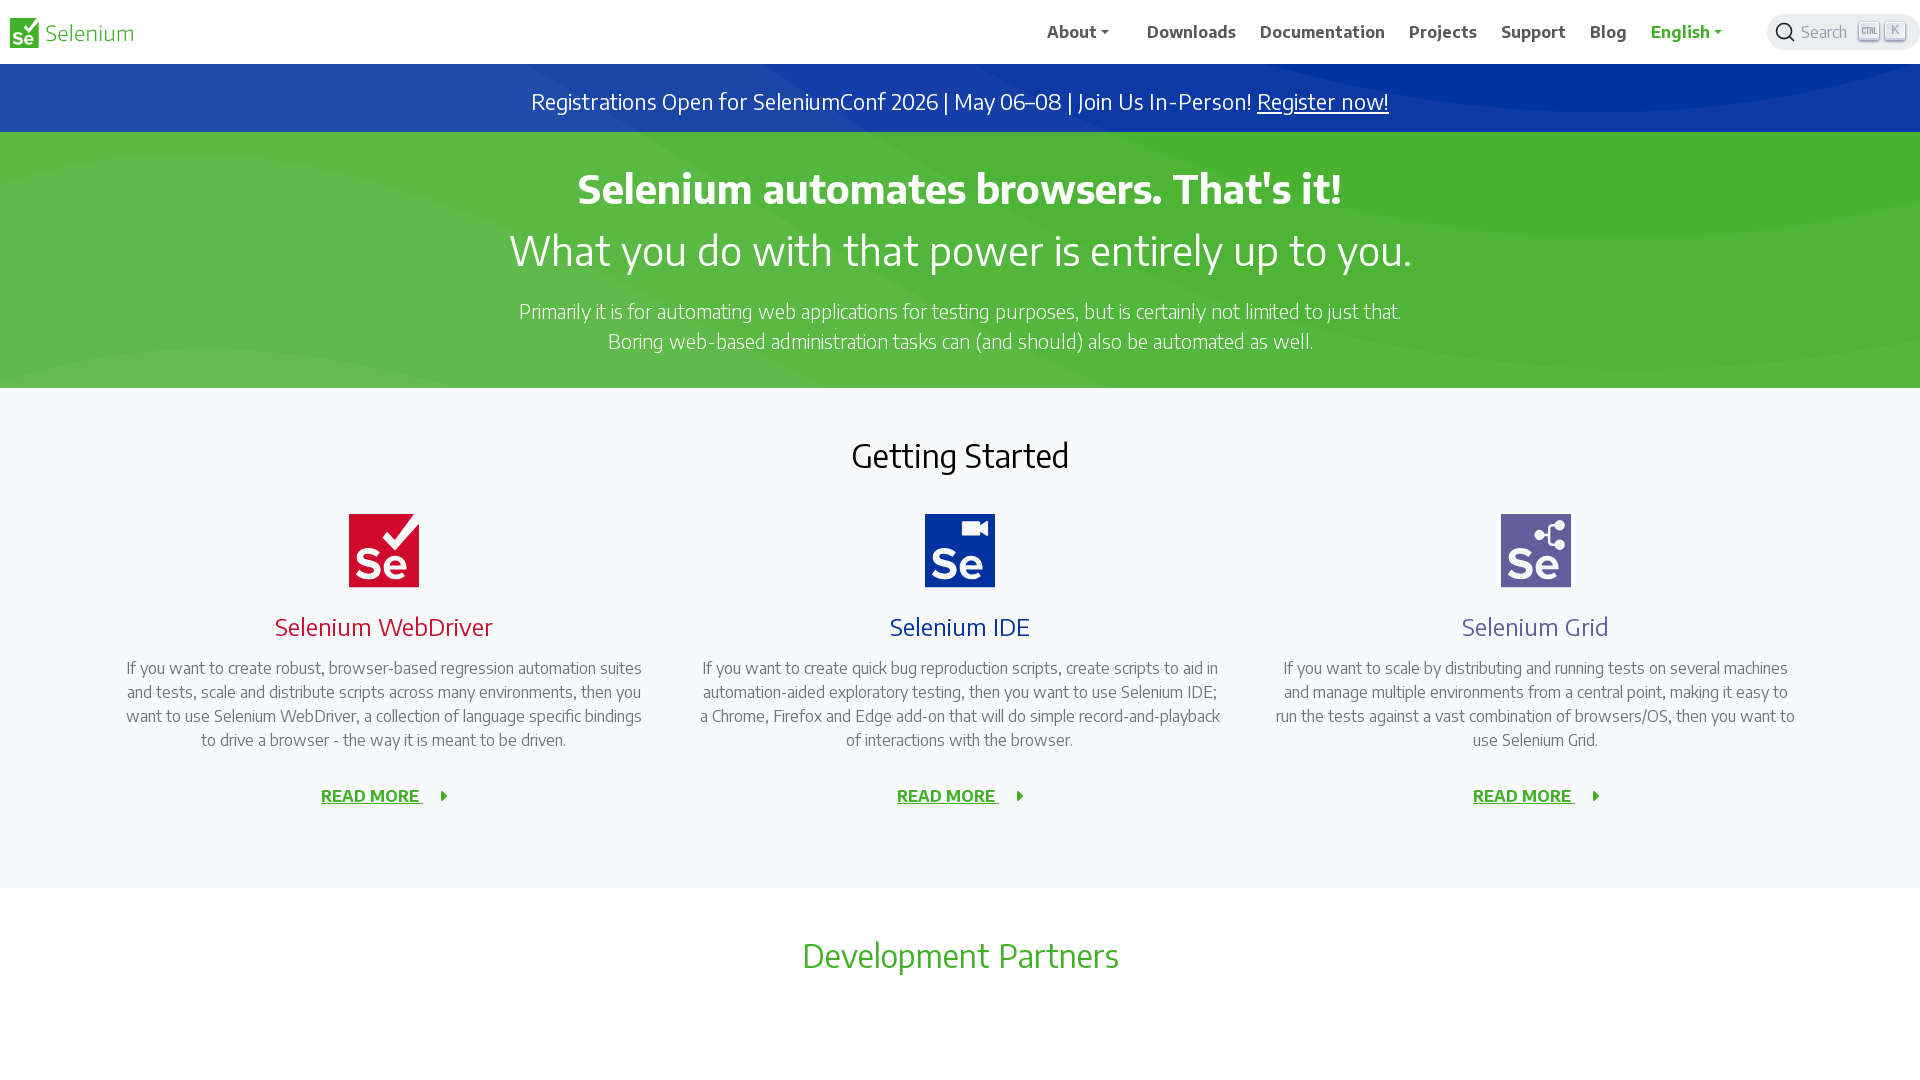

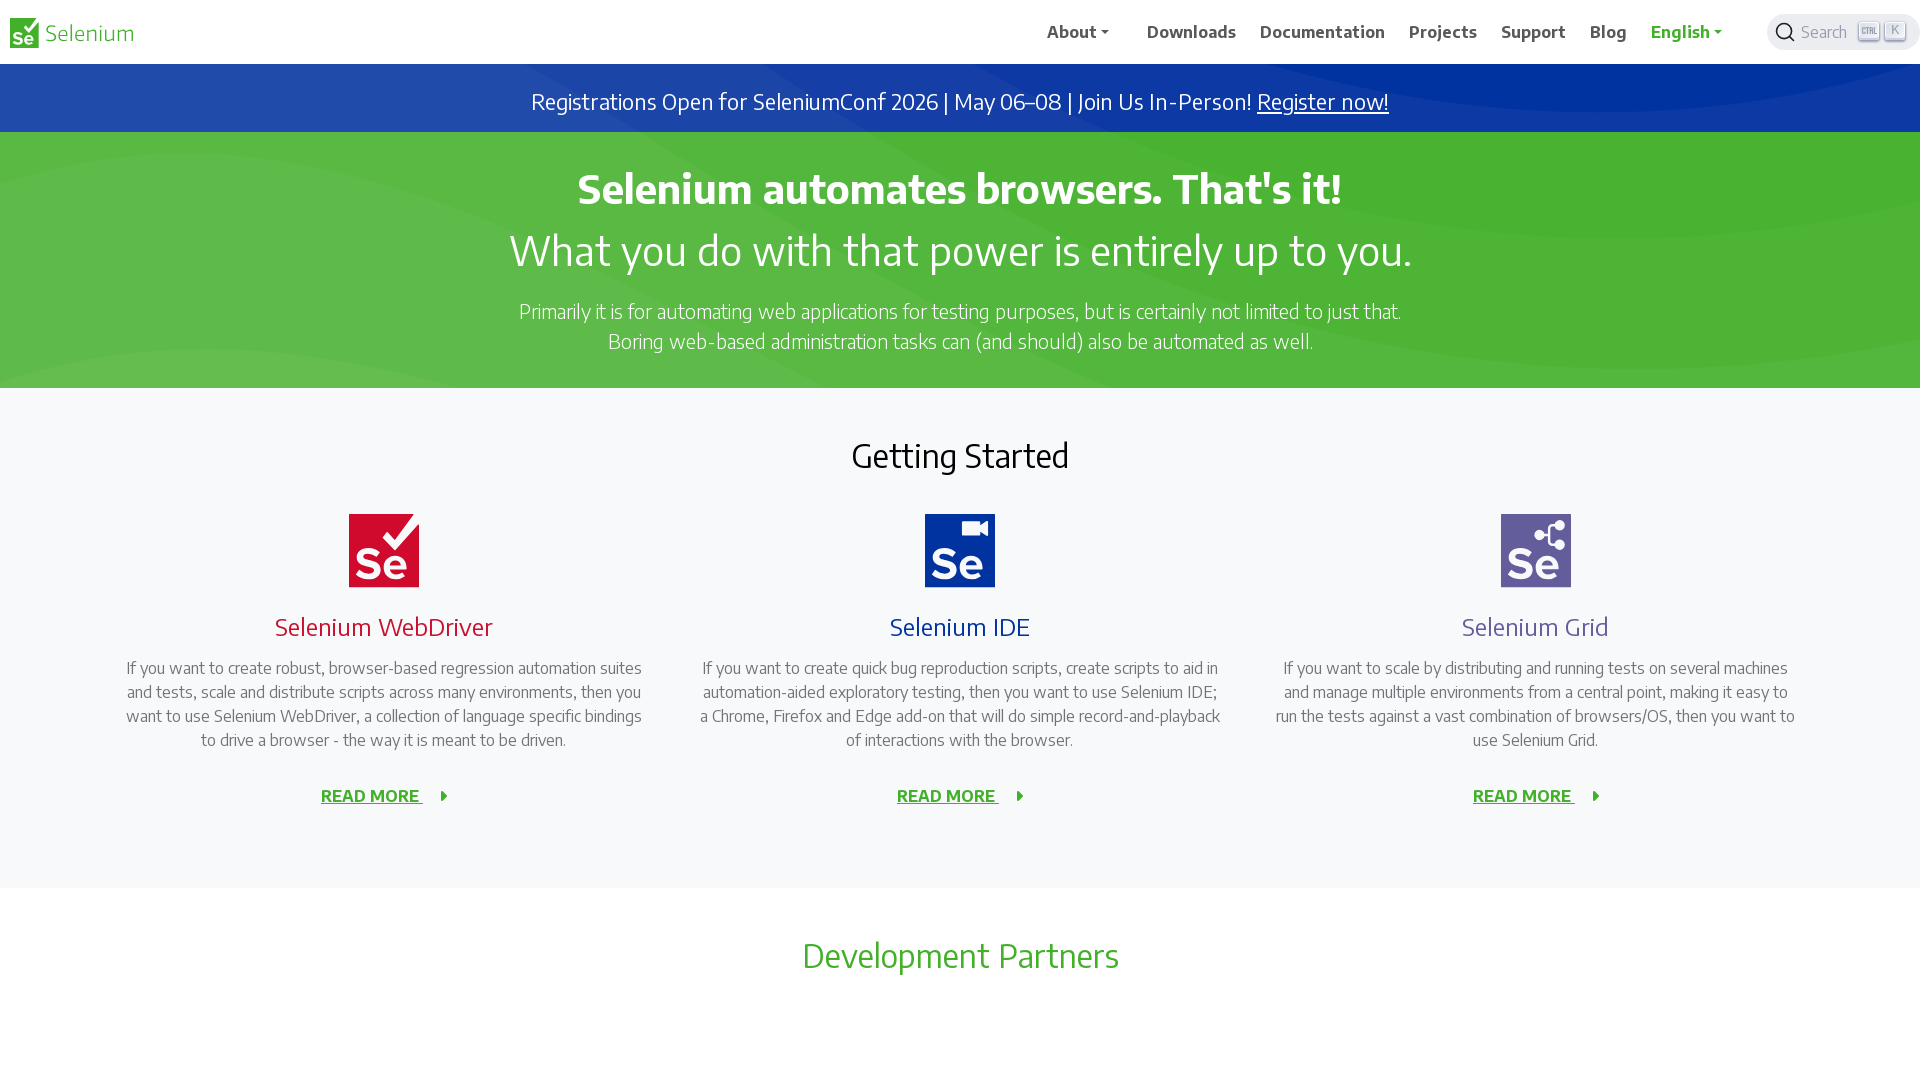